Tests iframe handling by iterating through all iframes on the page and switching between frames, demonstrating frame navigation capabilities

Starting URL: http://demo.guru99.com/test/guru99home/

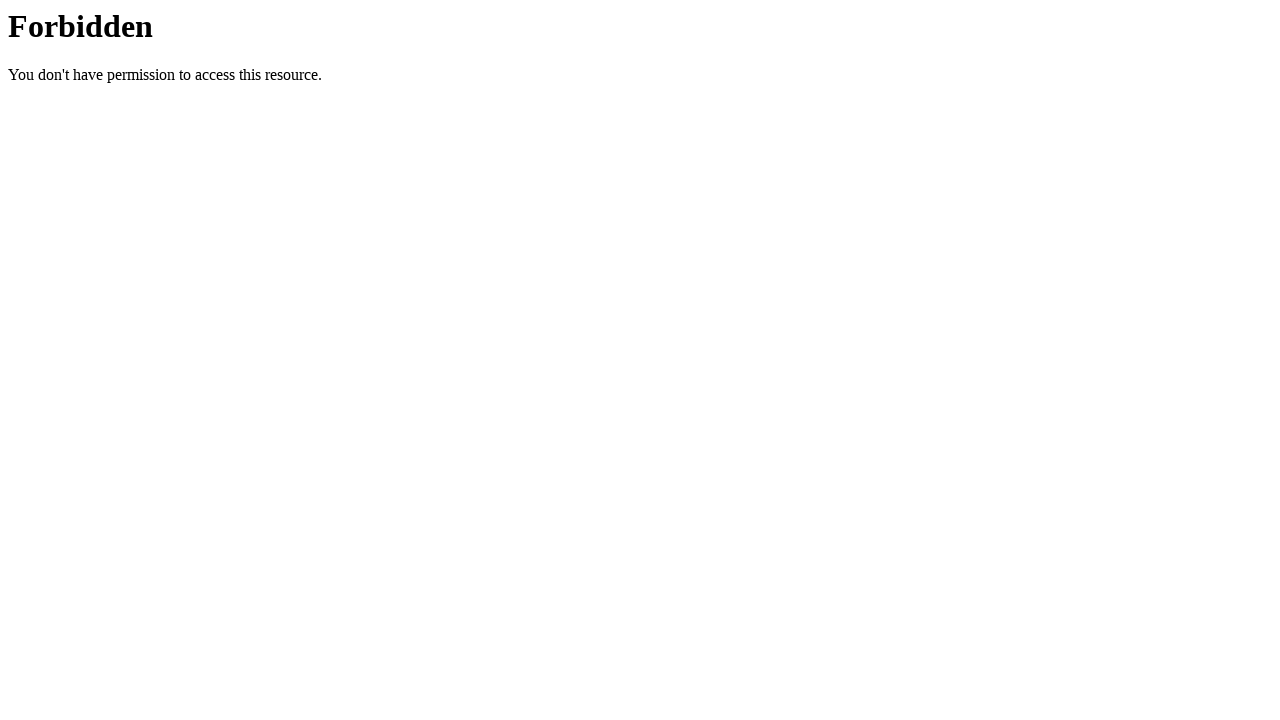

Set viewport size to 1920x1080
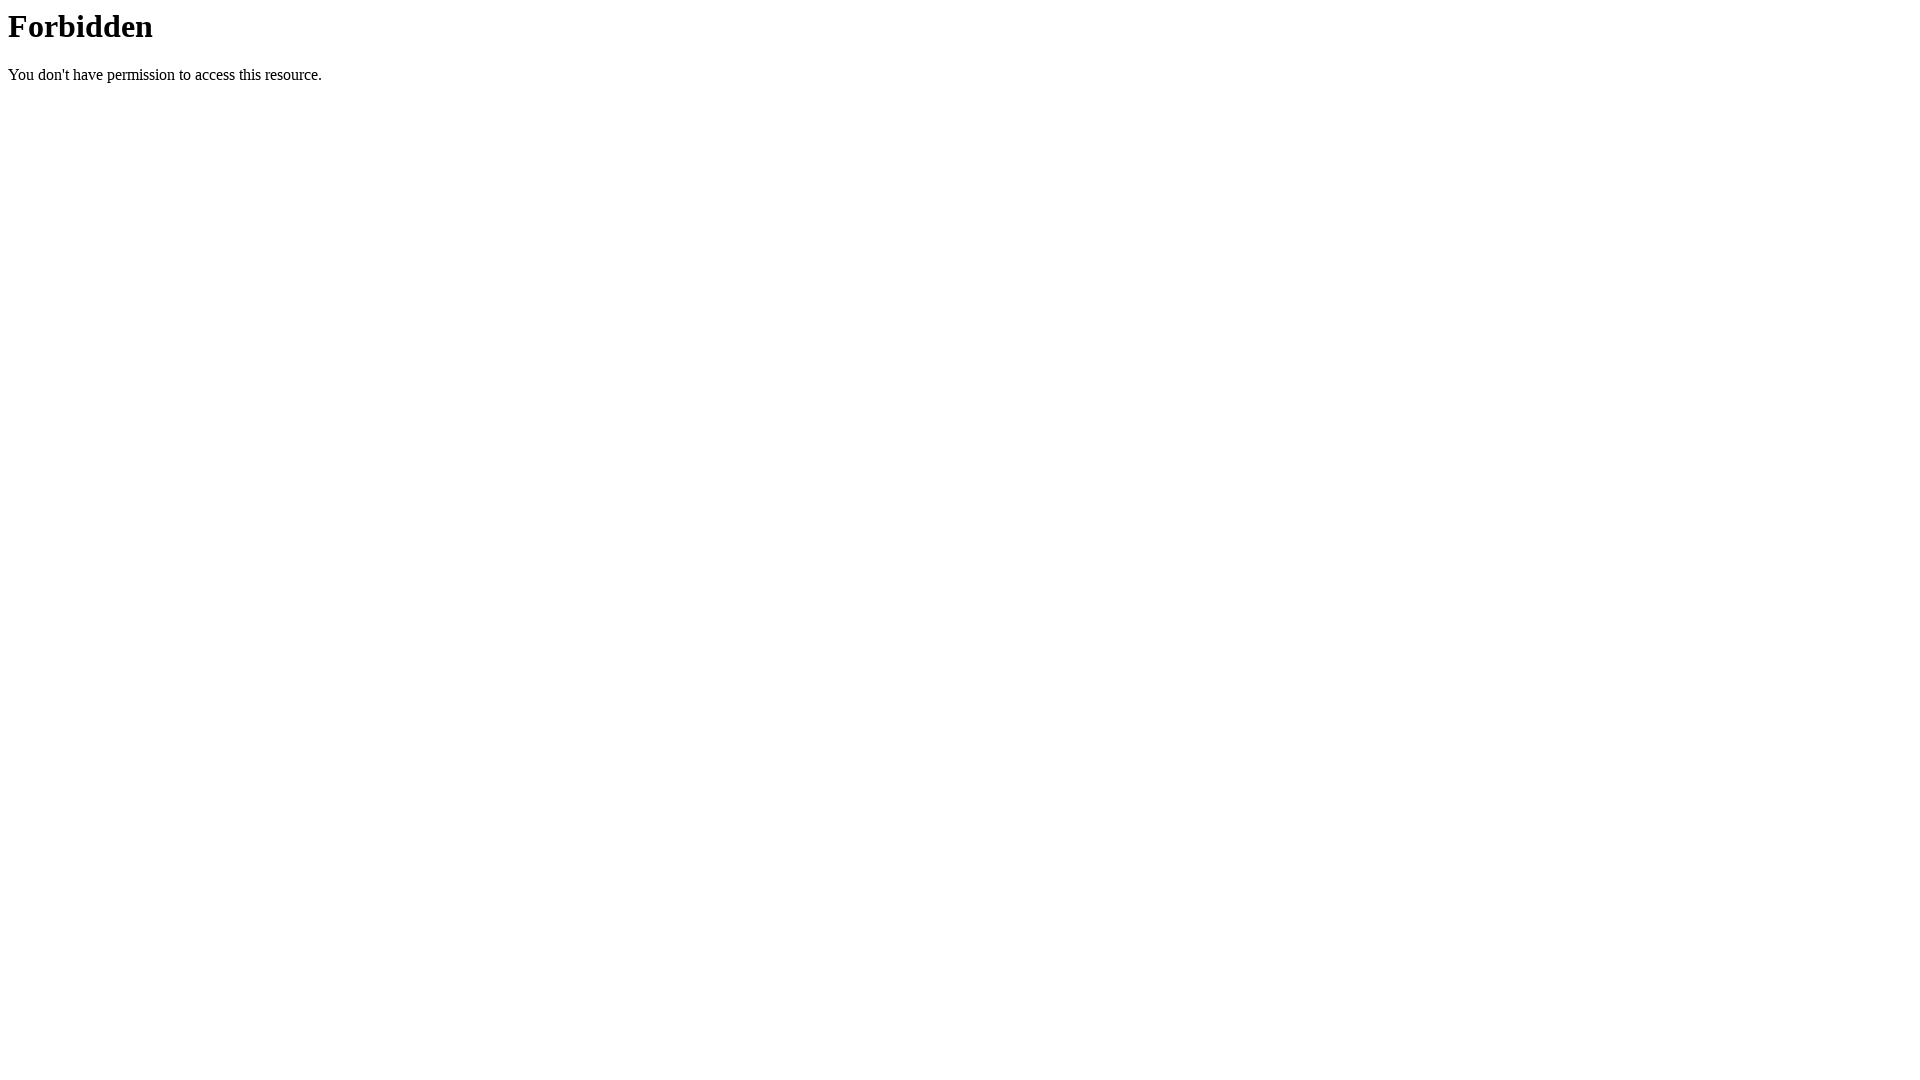

Page loaded - domcontentloaded state reached
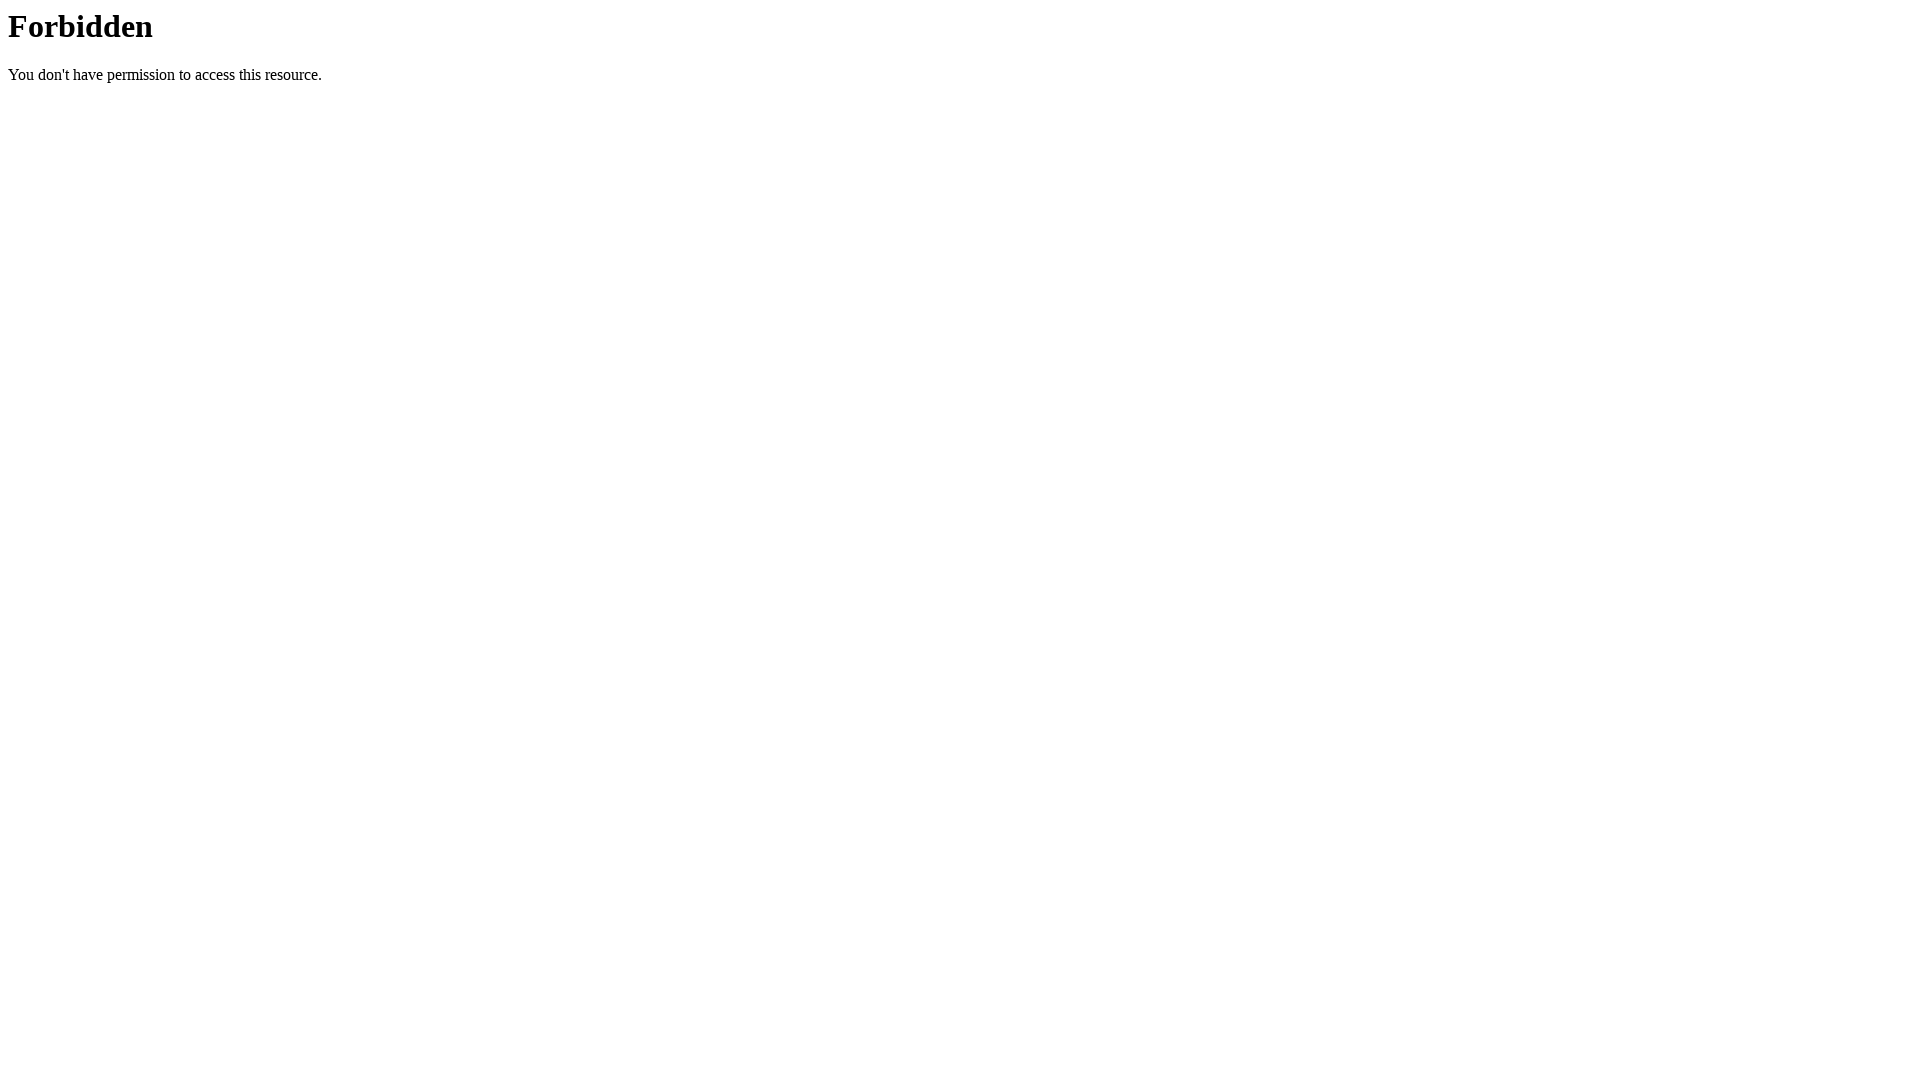

Found 0 iframe(s) on the page
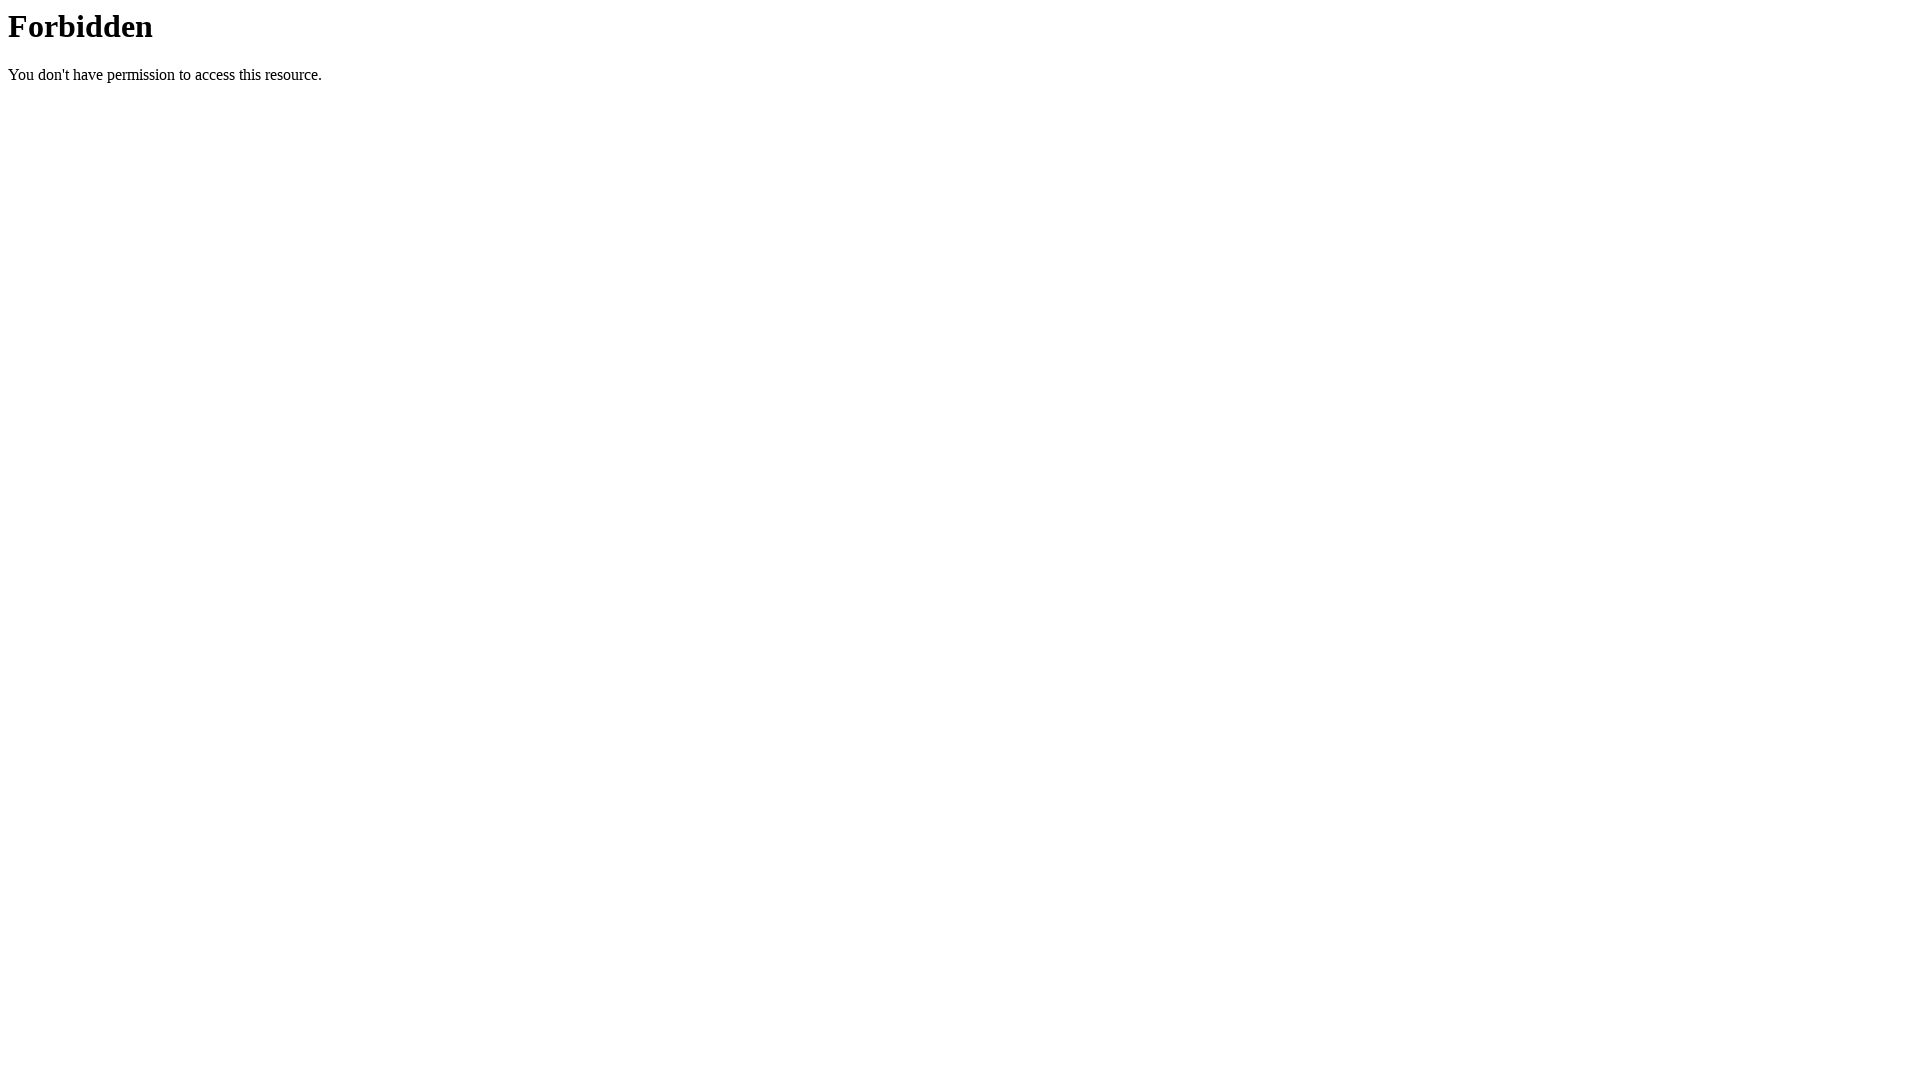

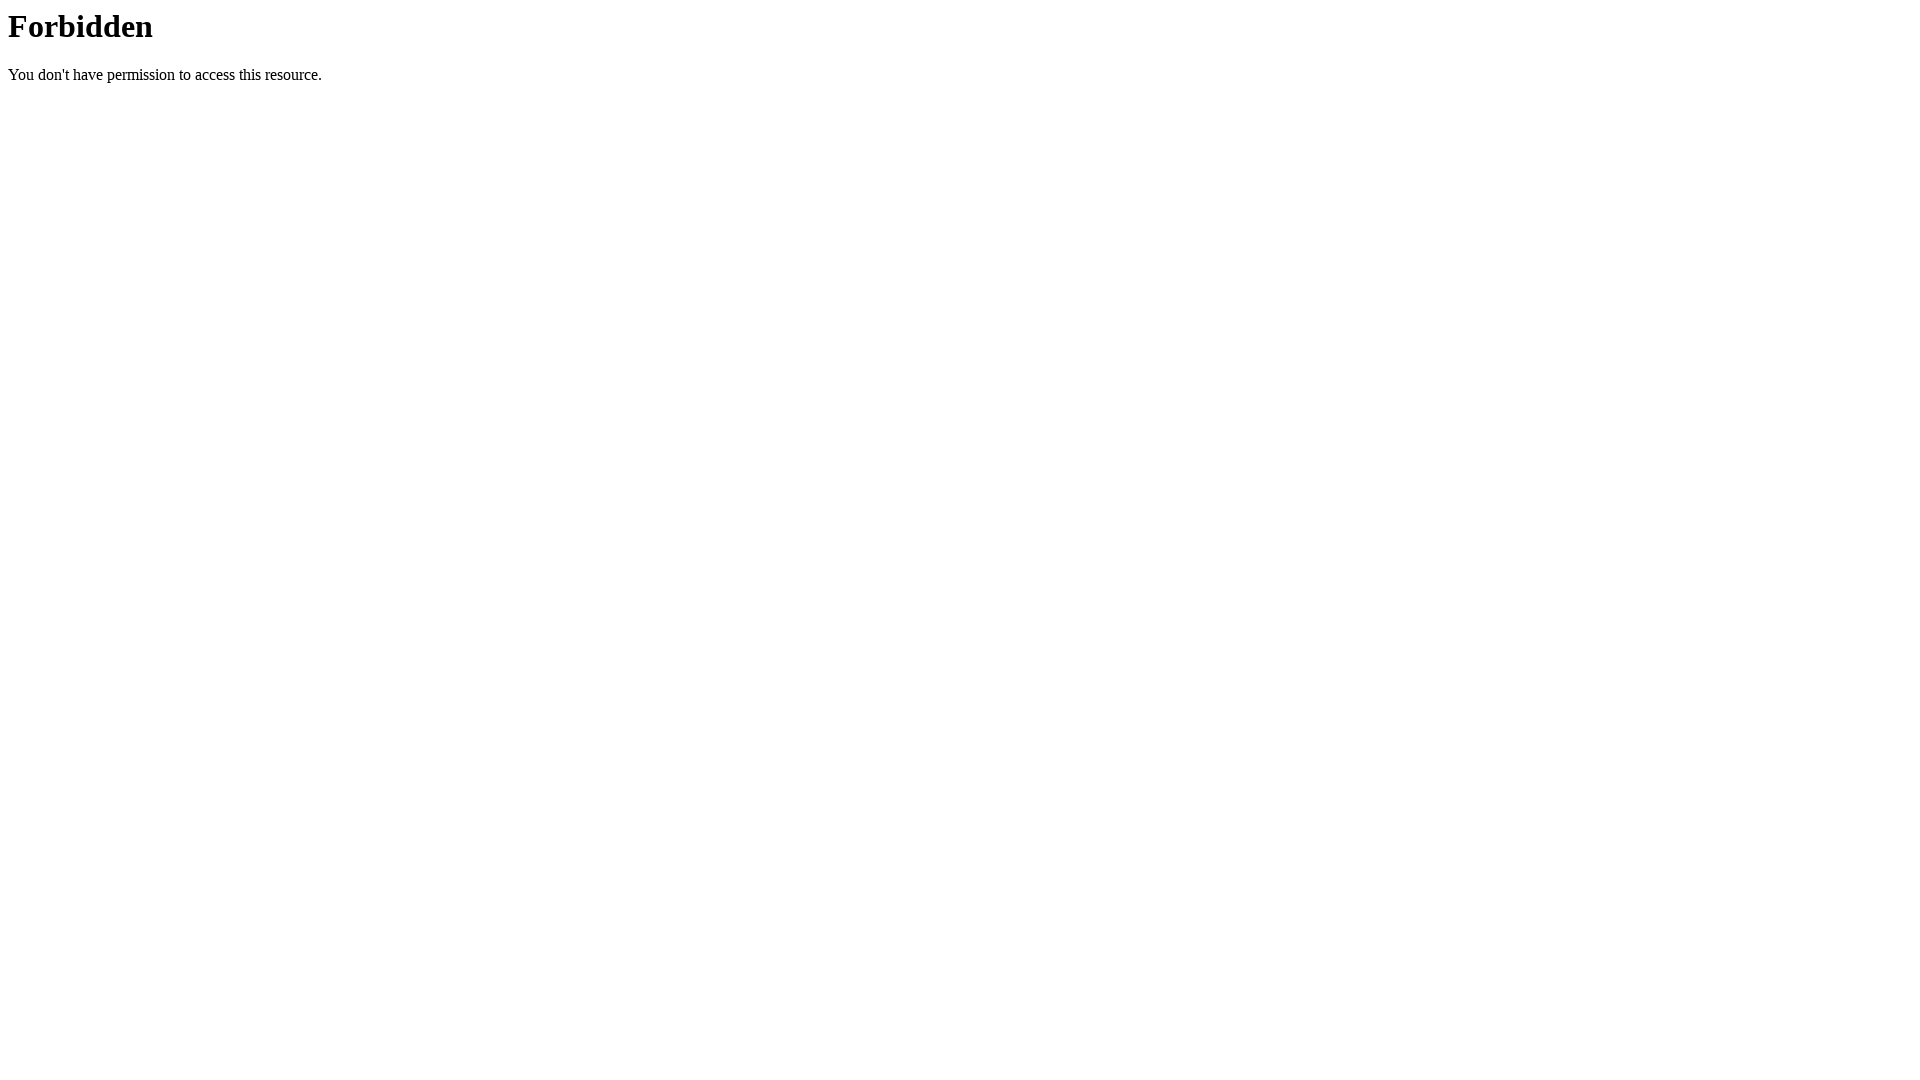